Tests clicking on a button using Actions API to simulate mouse movements and clicks

Starting URL: https://demoqa.com/buttons

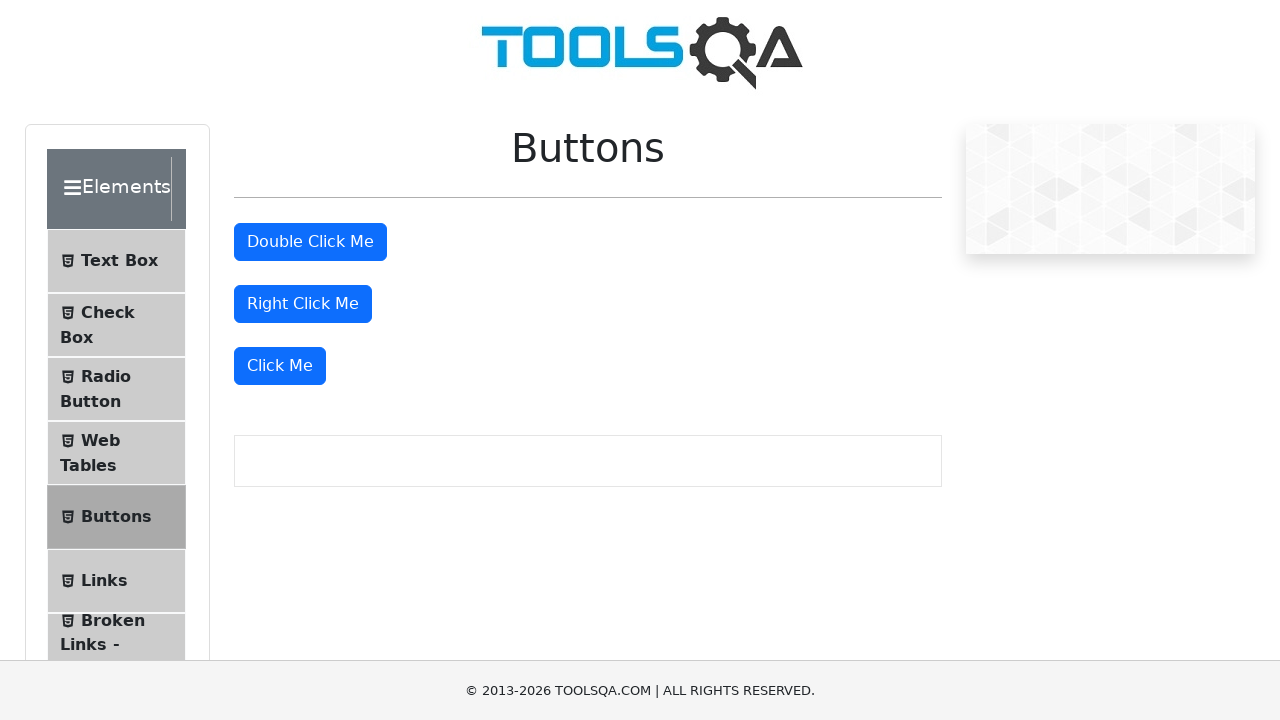

Hovered over 'Click Me' button at (280, 366) on xpath=//button[text()='Click Me']
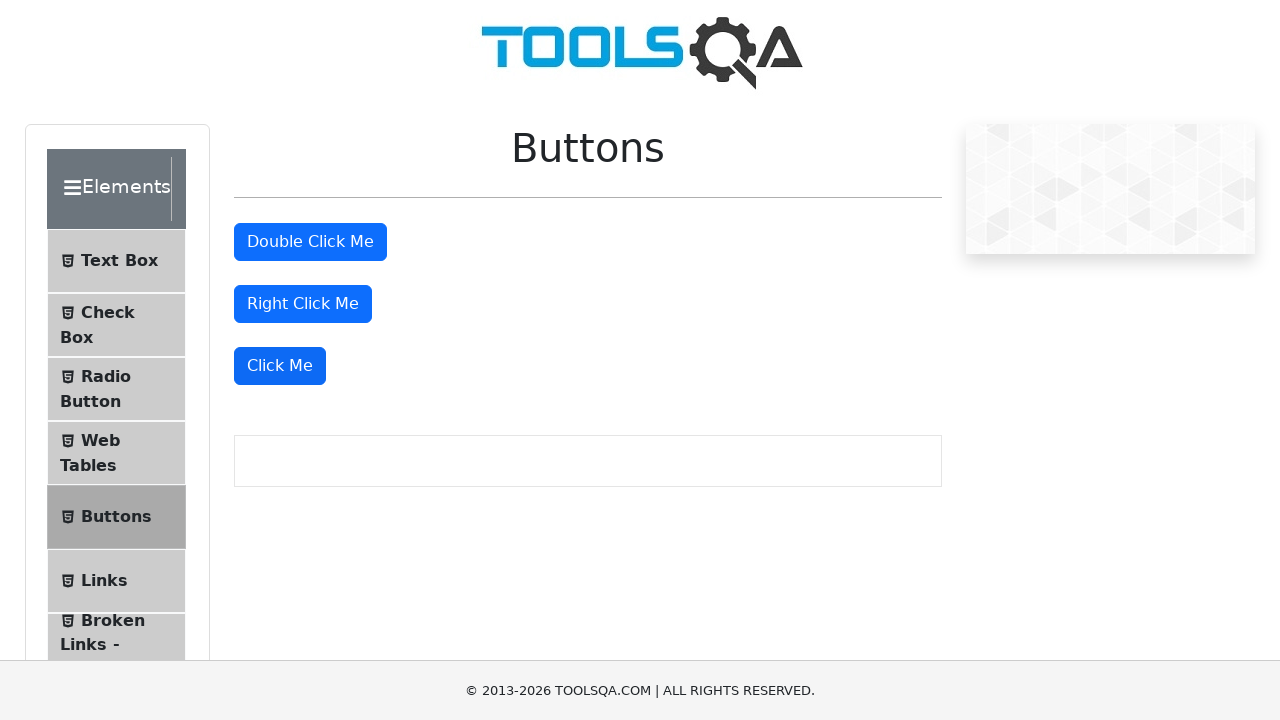

Clicked 'Click Me' button after hover at (280, 366) on xpath=//button[text()='Click Me']
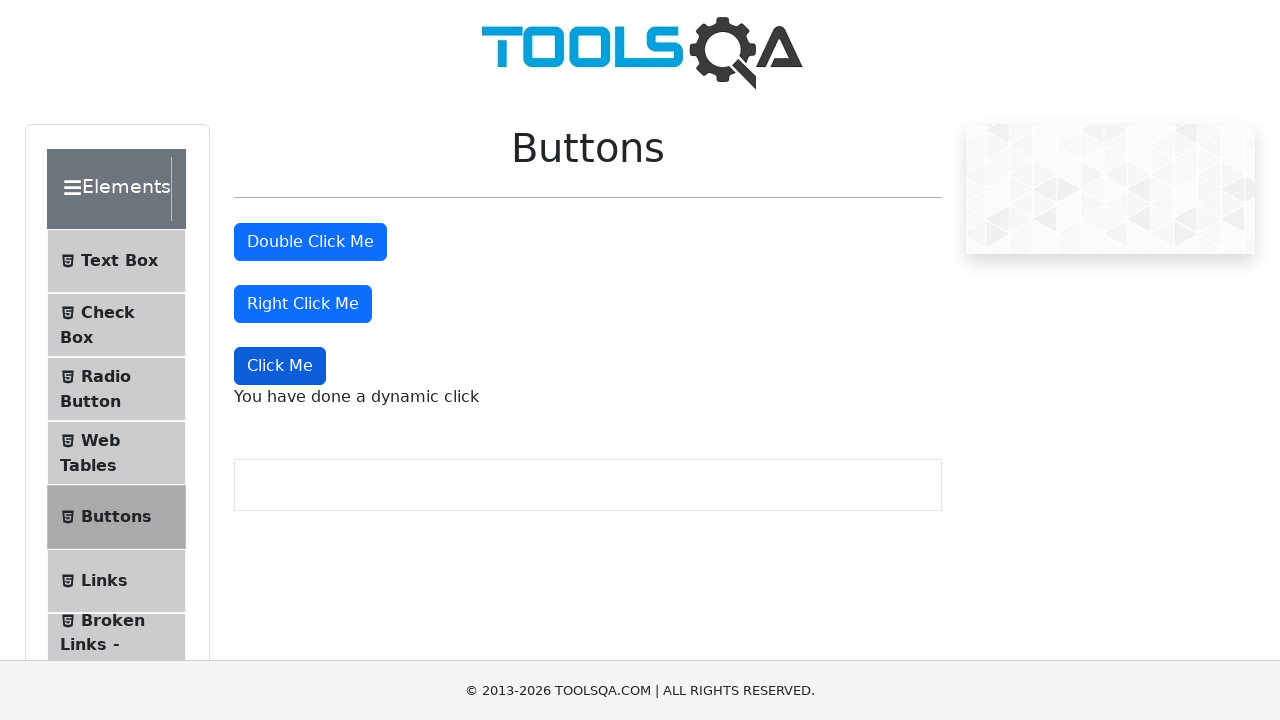

Clicked 'Click Me' button a second time at (280, 366) on xpath=//button[text()='Click Me']
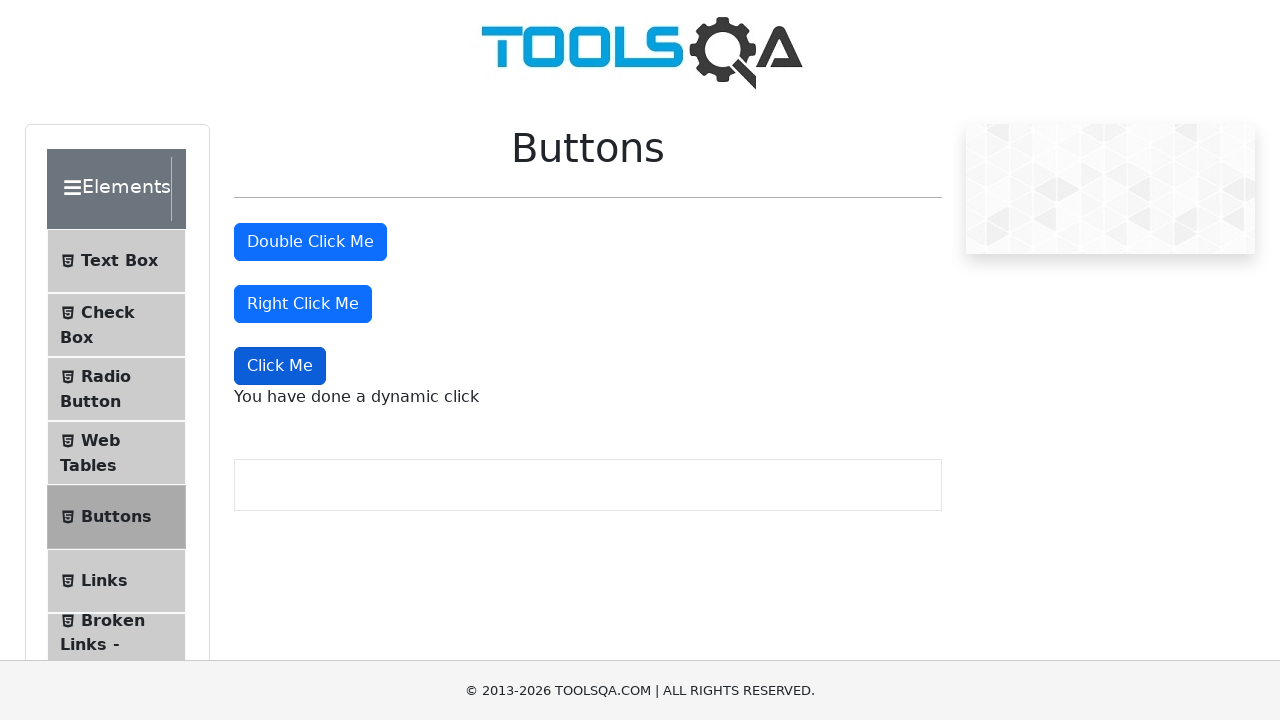

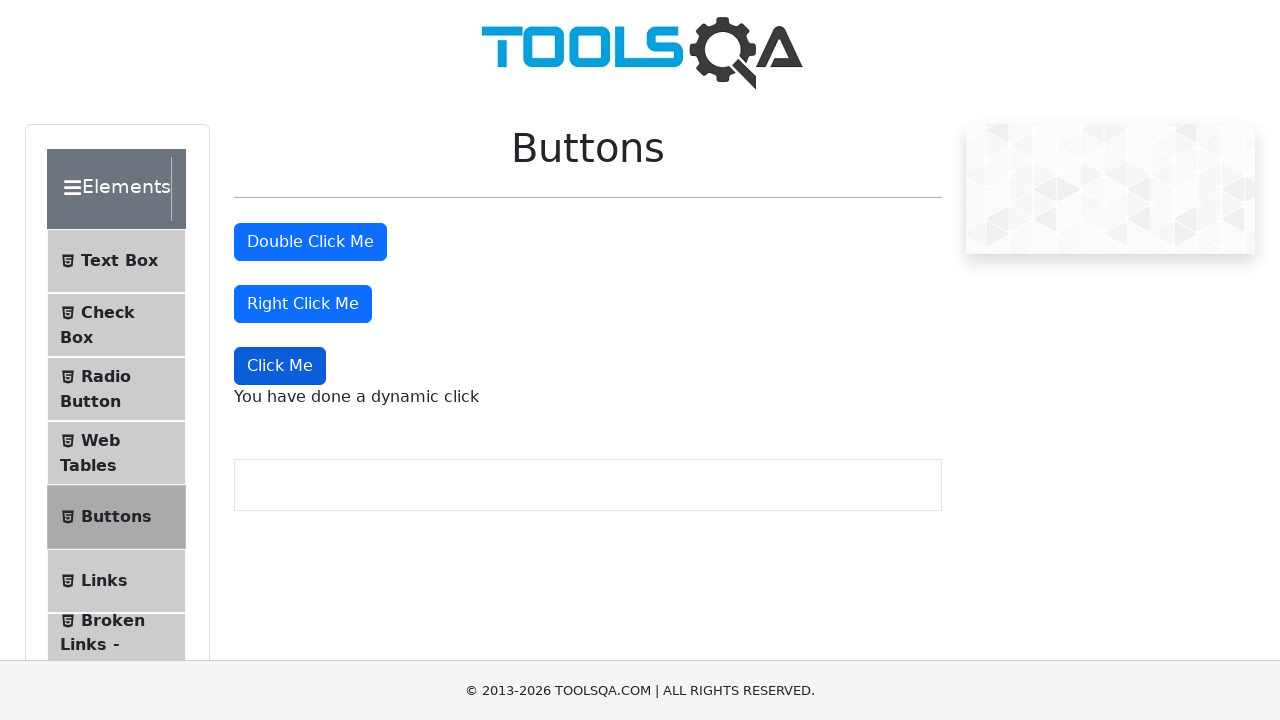